Navigates to omayo blogspot page and clicks on a link that opens a popup window, demonstrating browser window interaction.

Starting URL: https://omayo.blogspot.com/

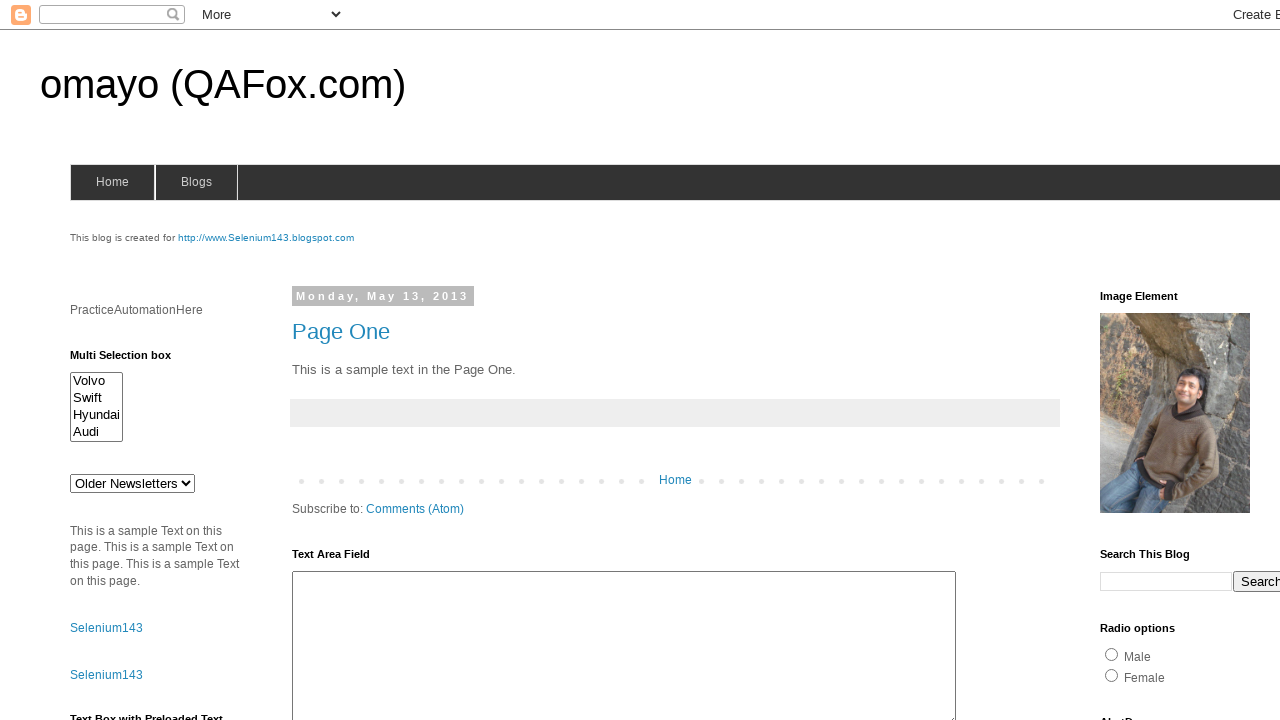

Clicked on 'Open a popup window' link at (132, 360) on text=Open a popup window
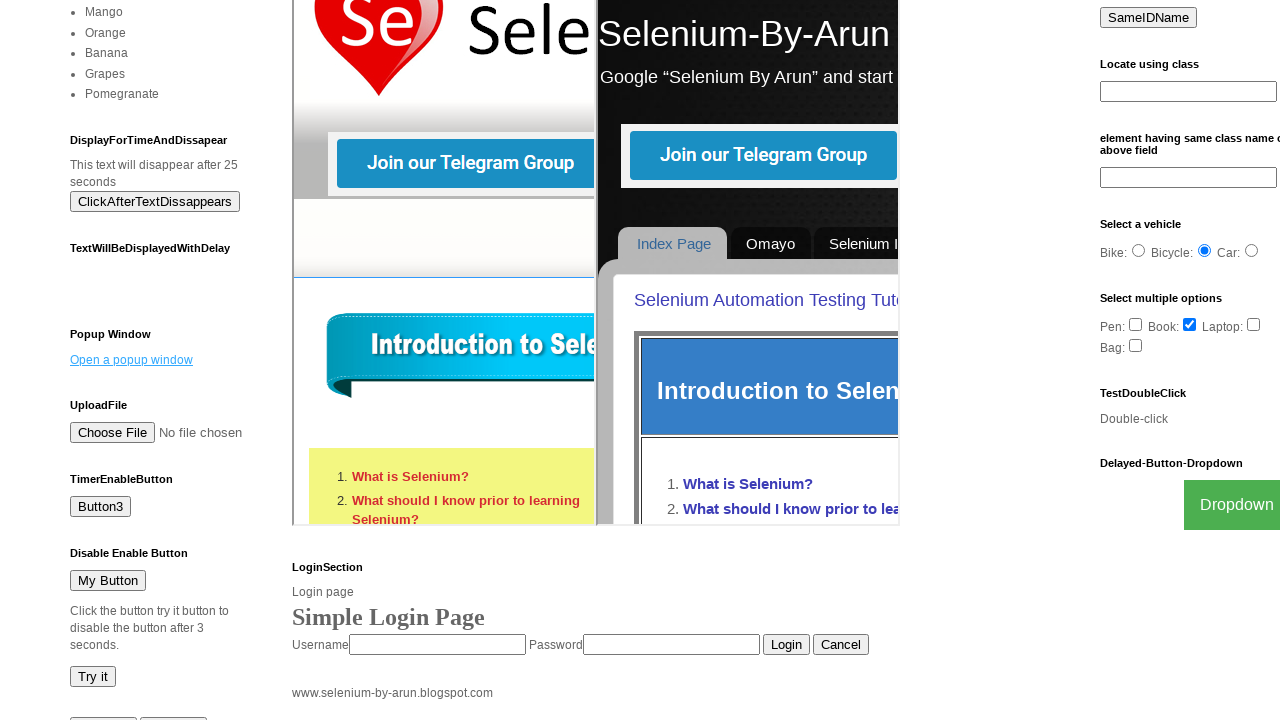

Waited 2000ms for popup window to open
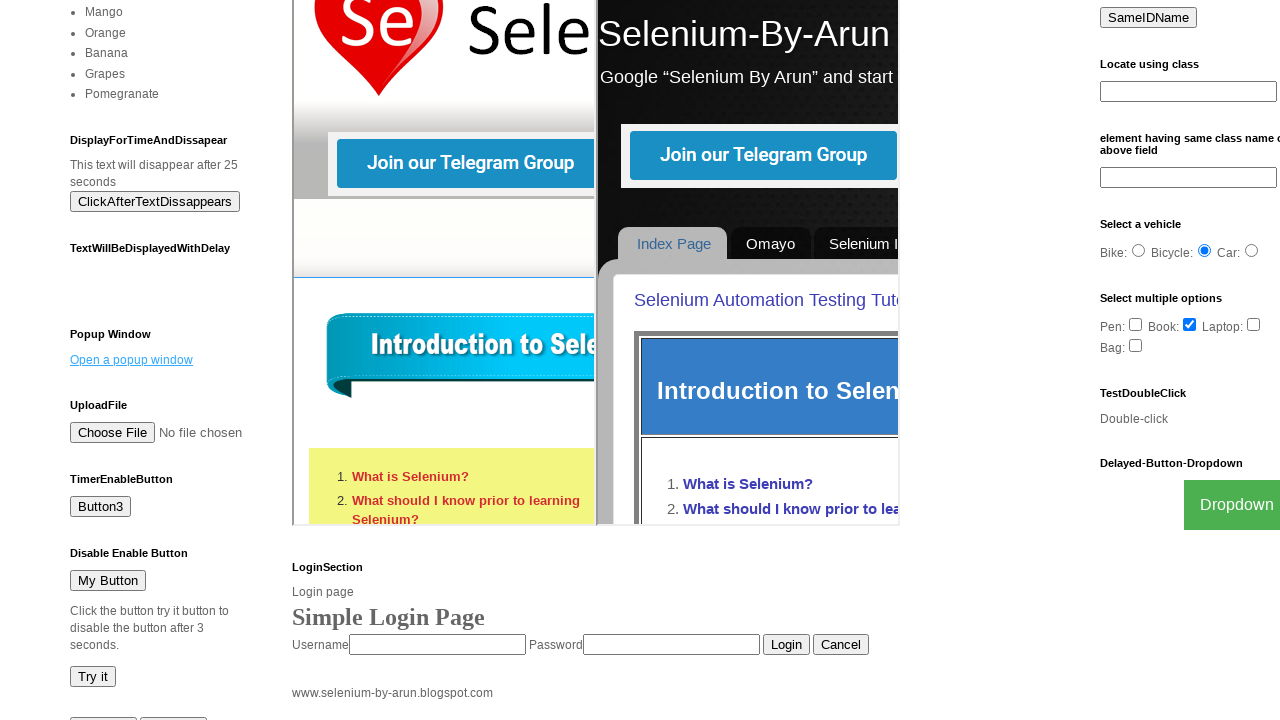

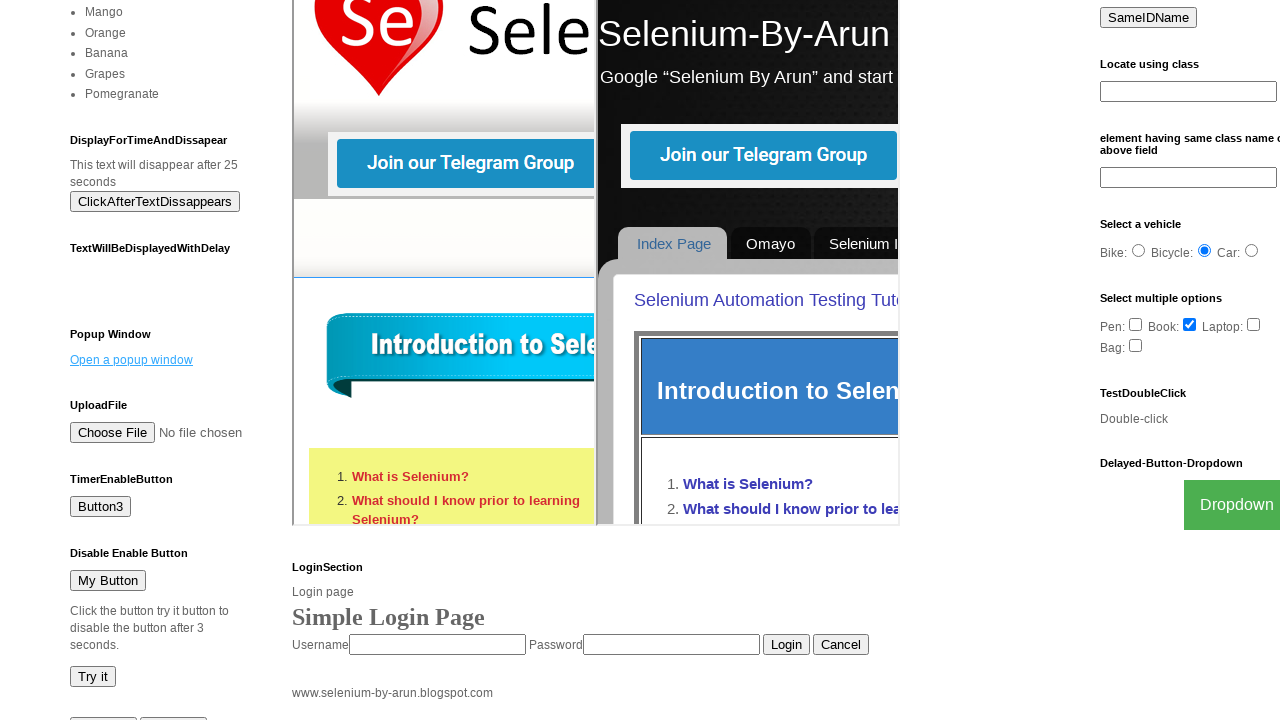